Navigates to MyContactForm homepage and verifies that links are present on the page

Starting URL: https://www.mycontactform.com/

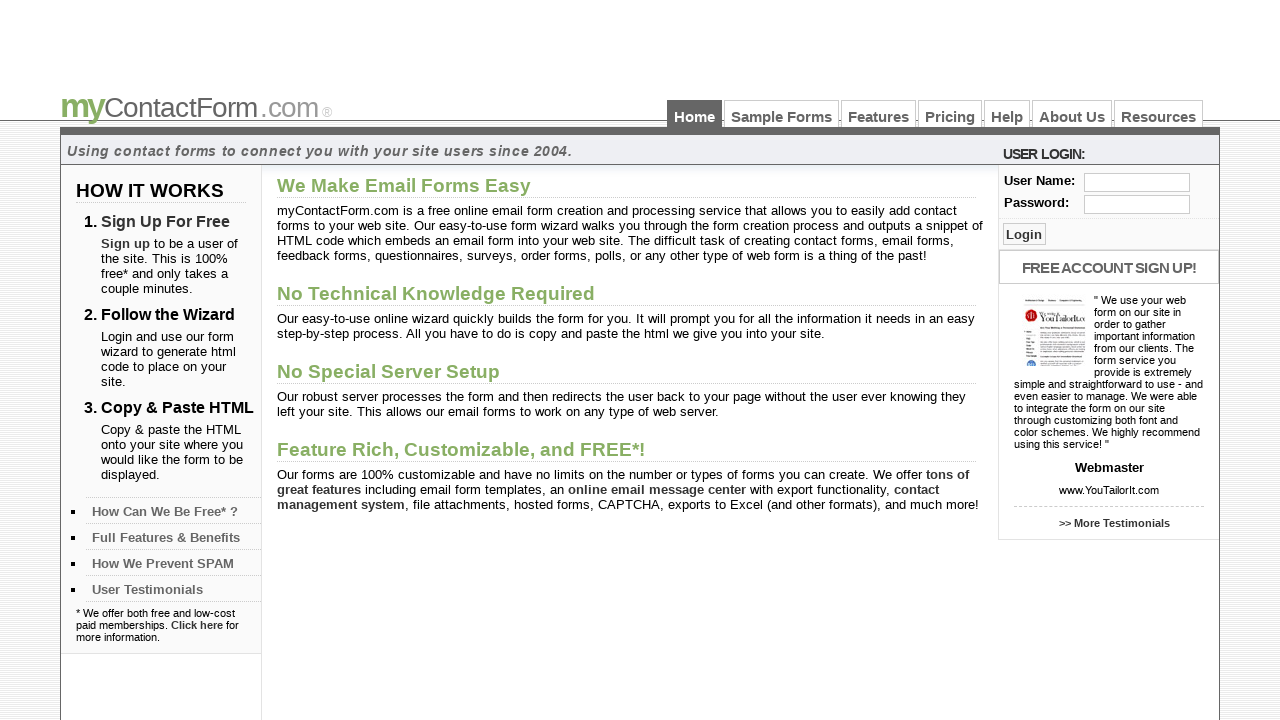

Navigated to MyContactForm homepage
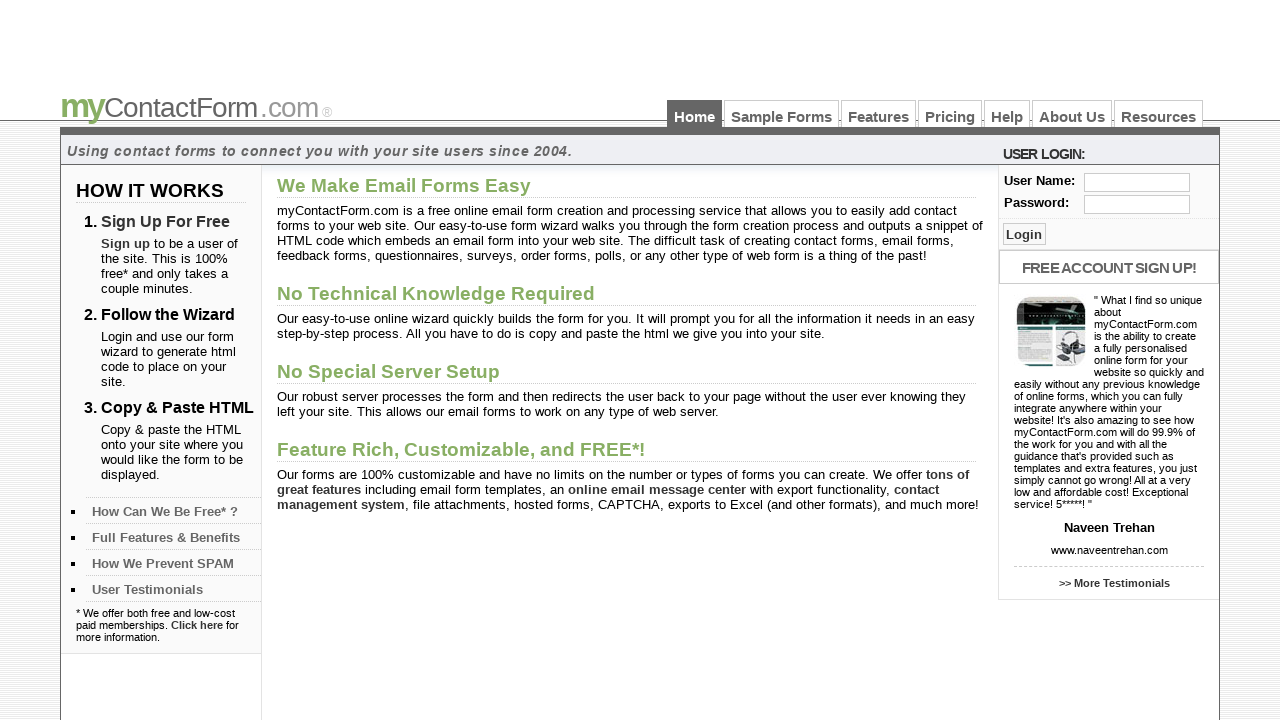

Waited for links to be present on the page
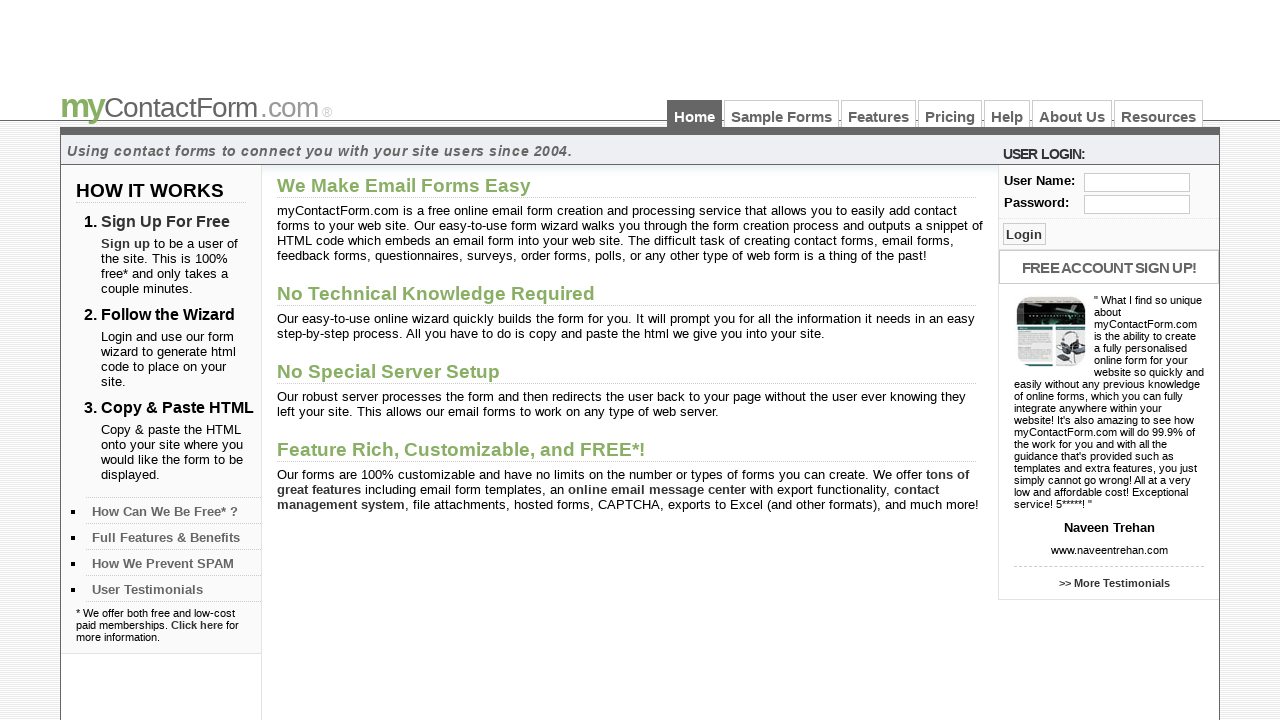

Retrieved 22 links from the homepage
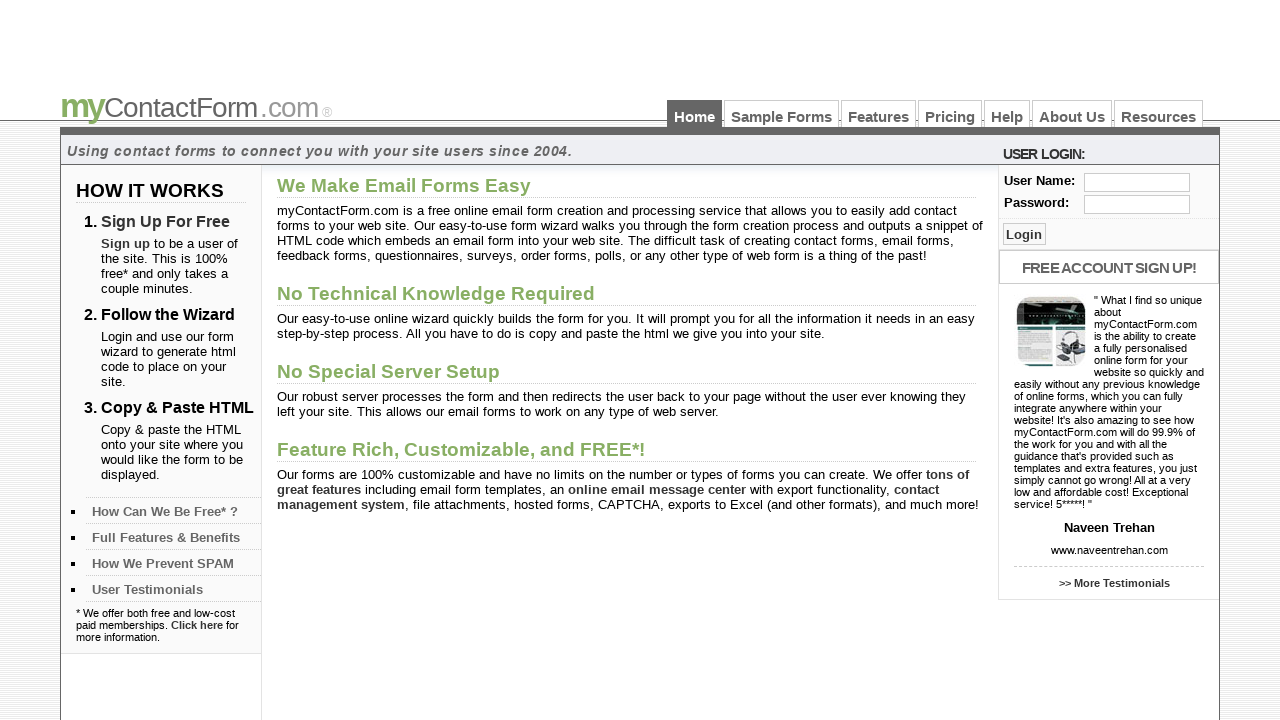

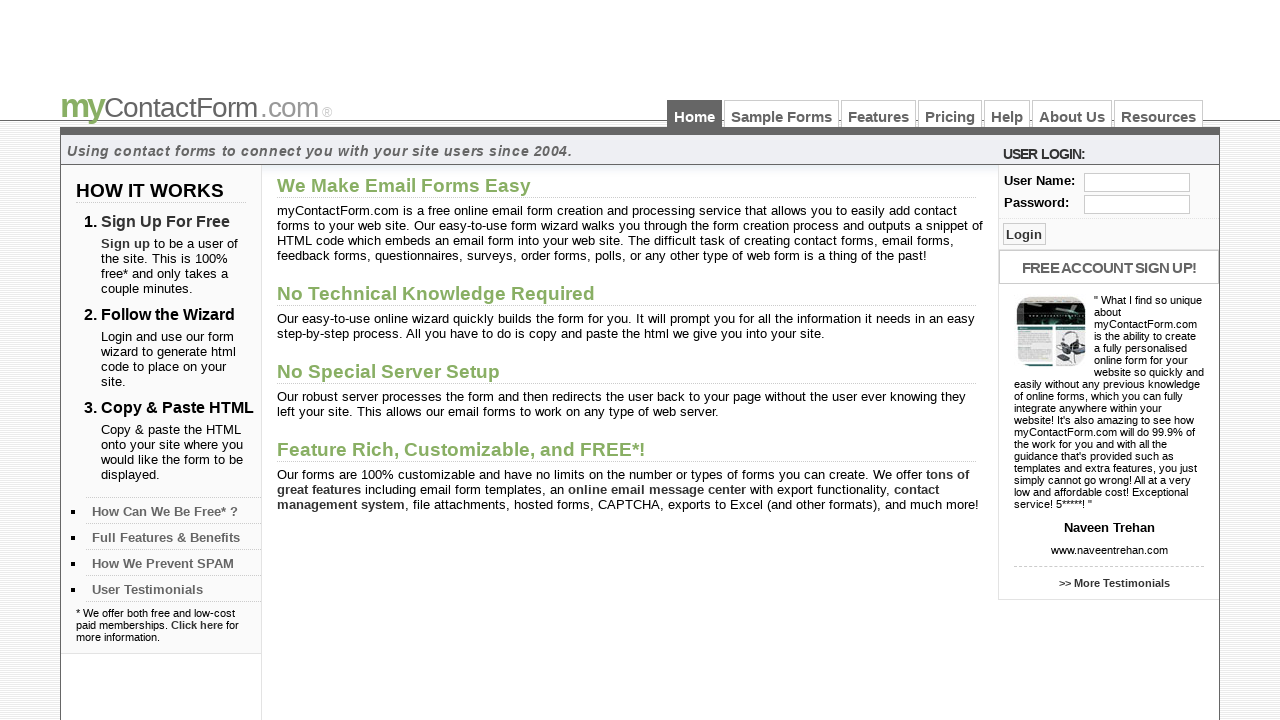